Navigates to the Forvia website and verifies that the page title matches the expected value "FORVIA, inspiring mobility"

Starting URL: https://www.forvia.com/

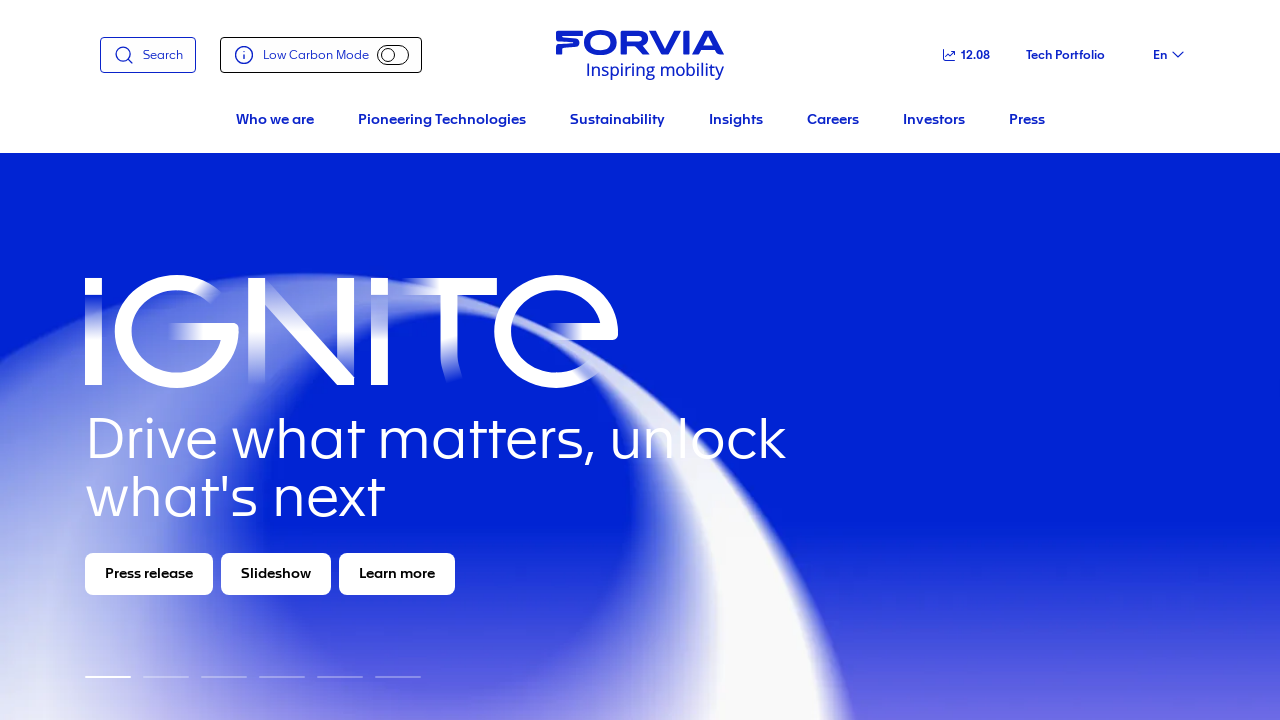

Set viewport size to 1920x1080
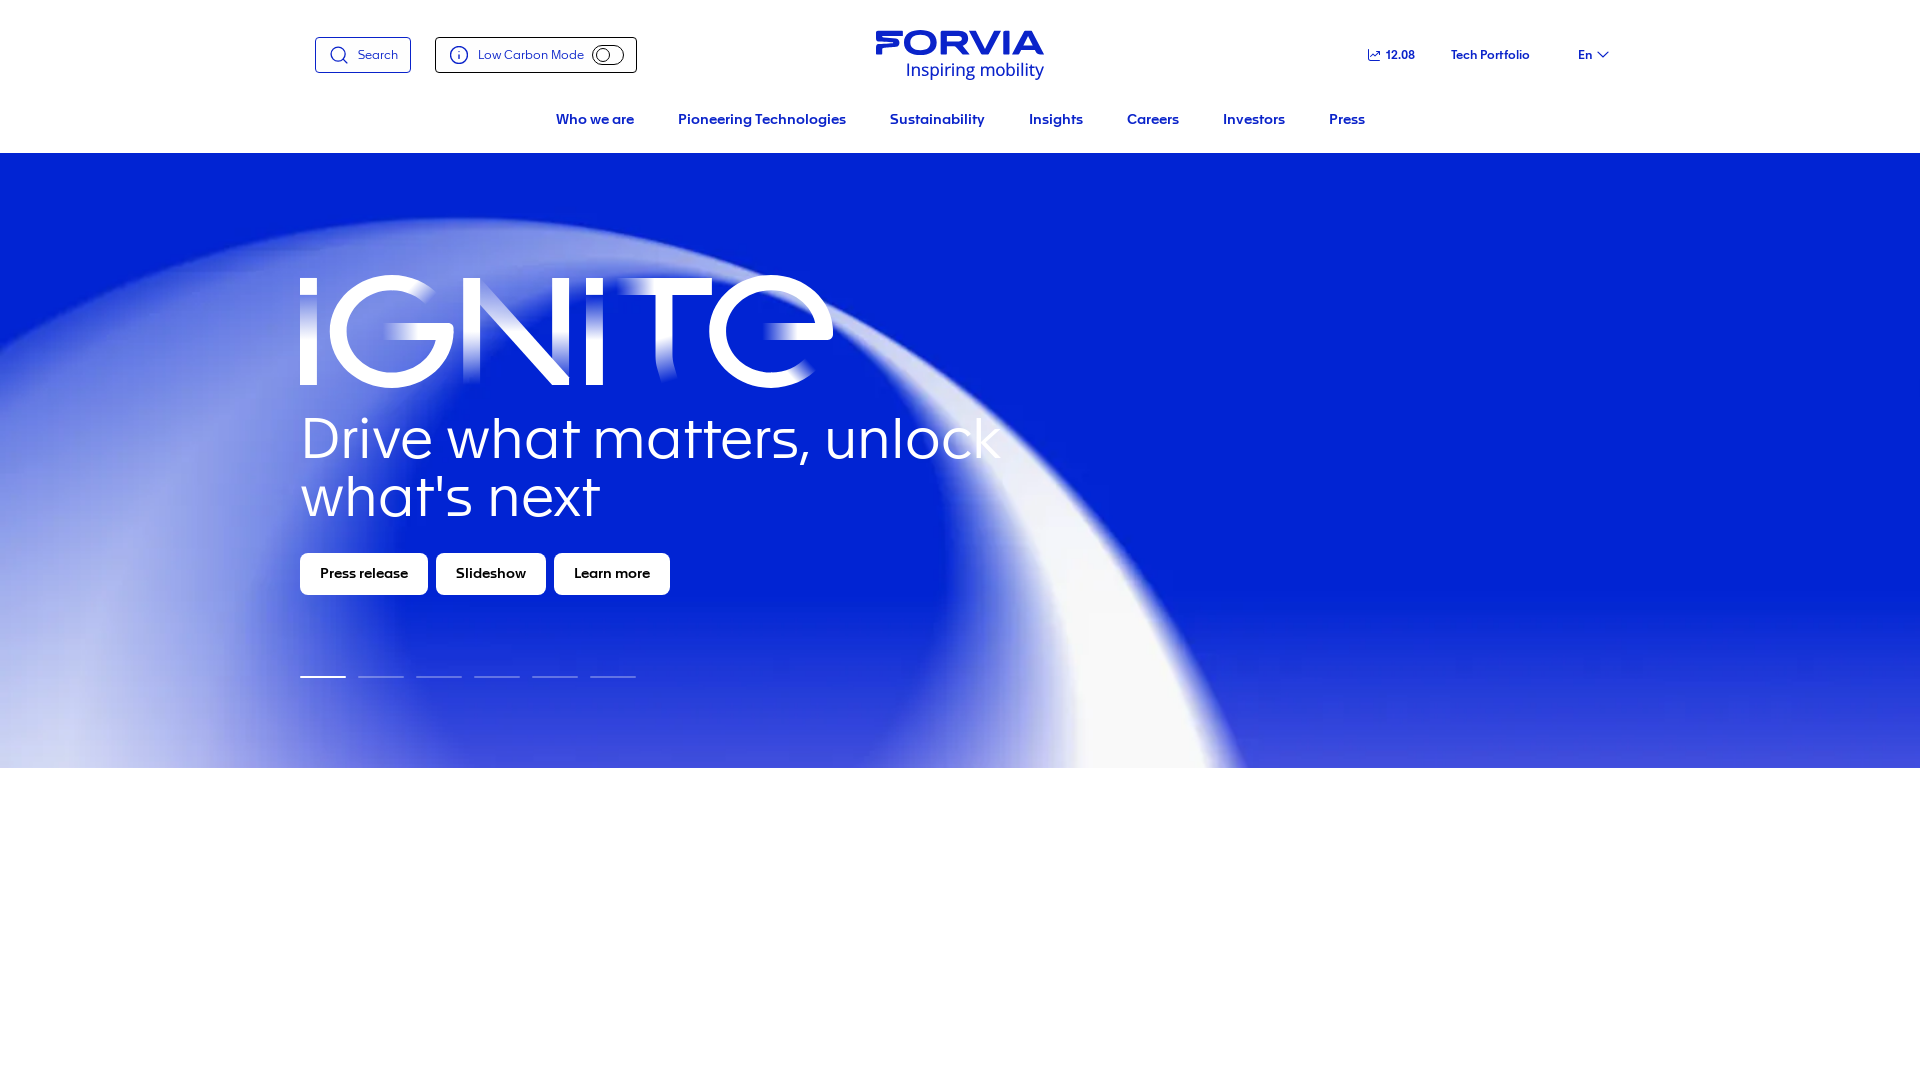

Waited for page to reach domcontentloaded state
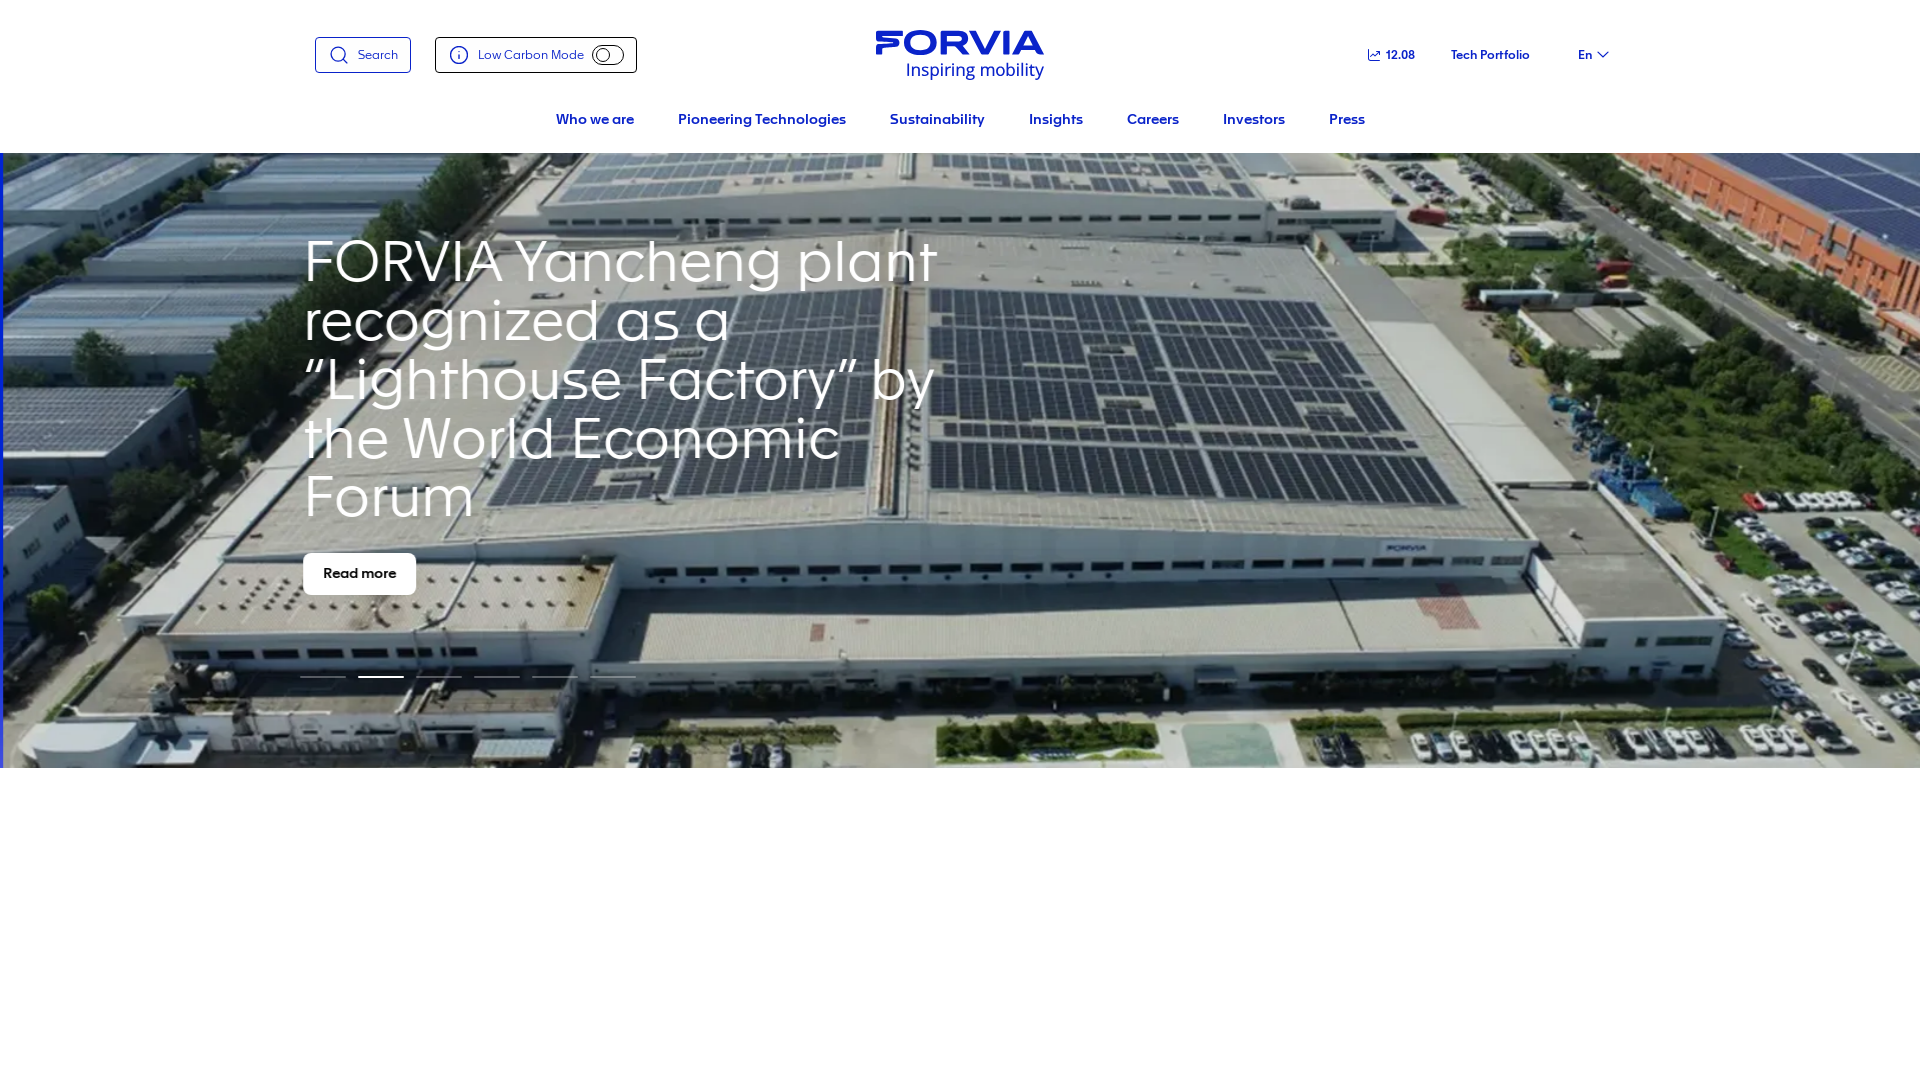

Retrieved page title
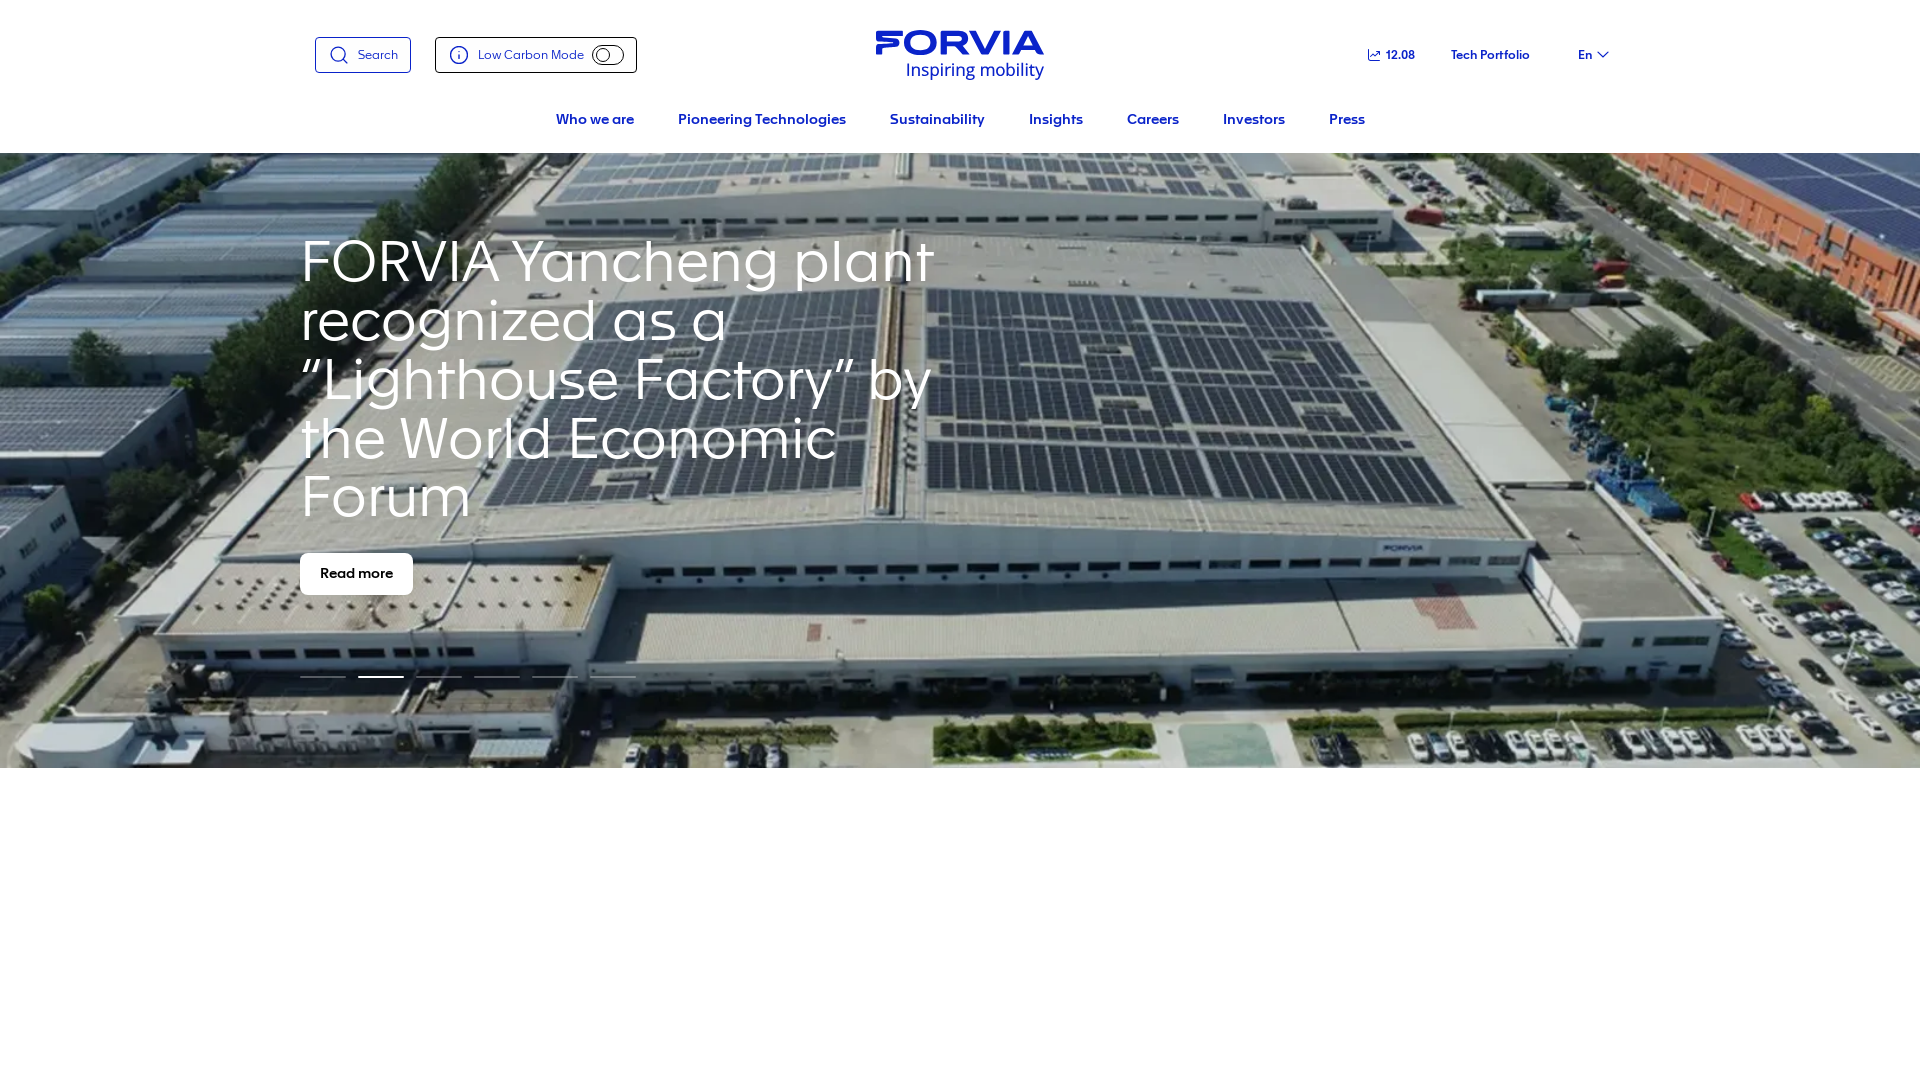

Test failed: page title does not match expected value
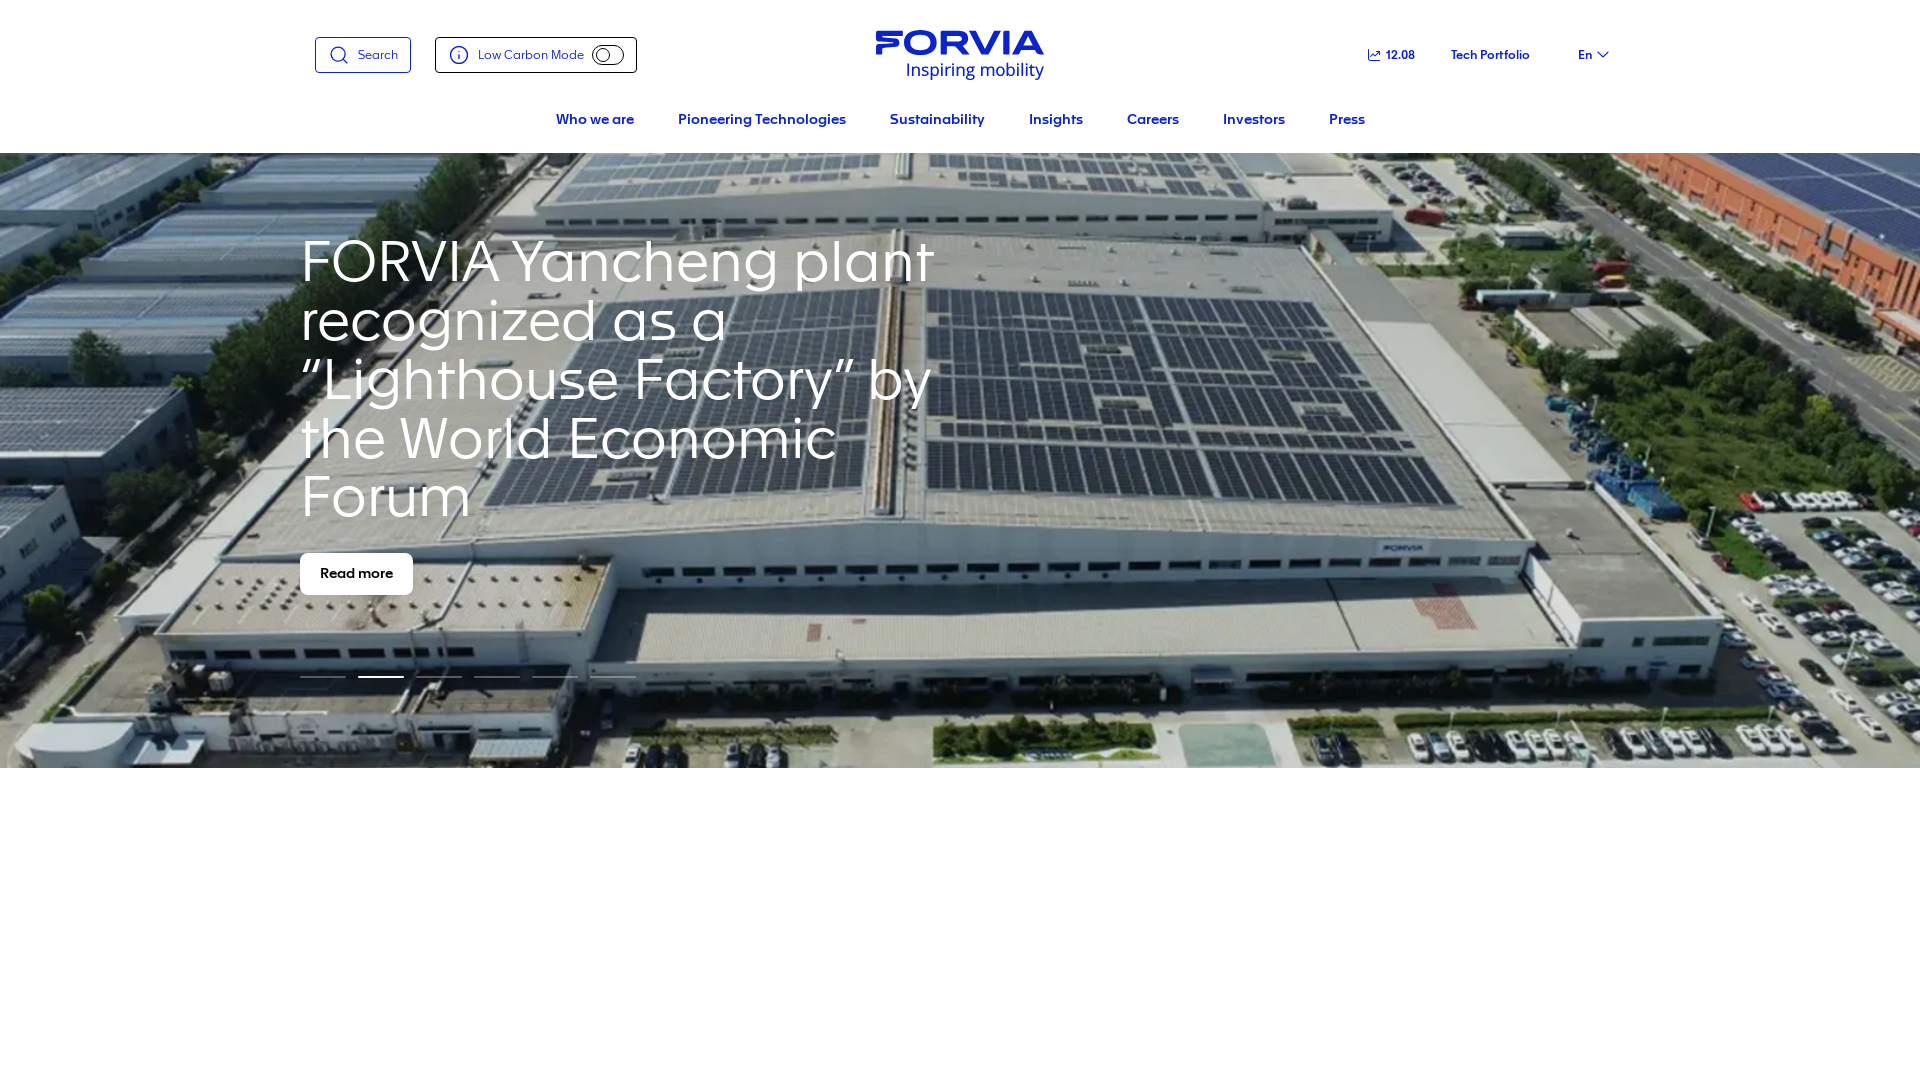

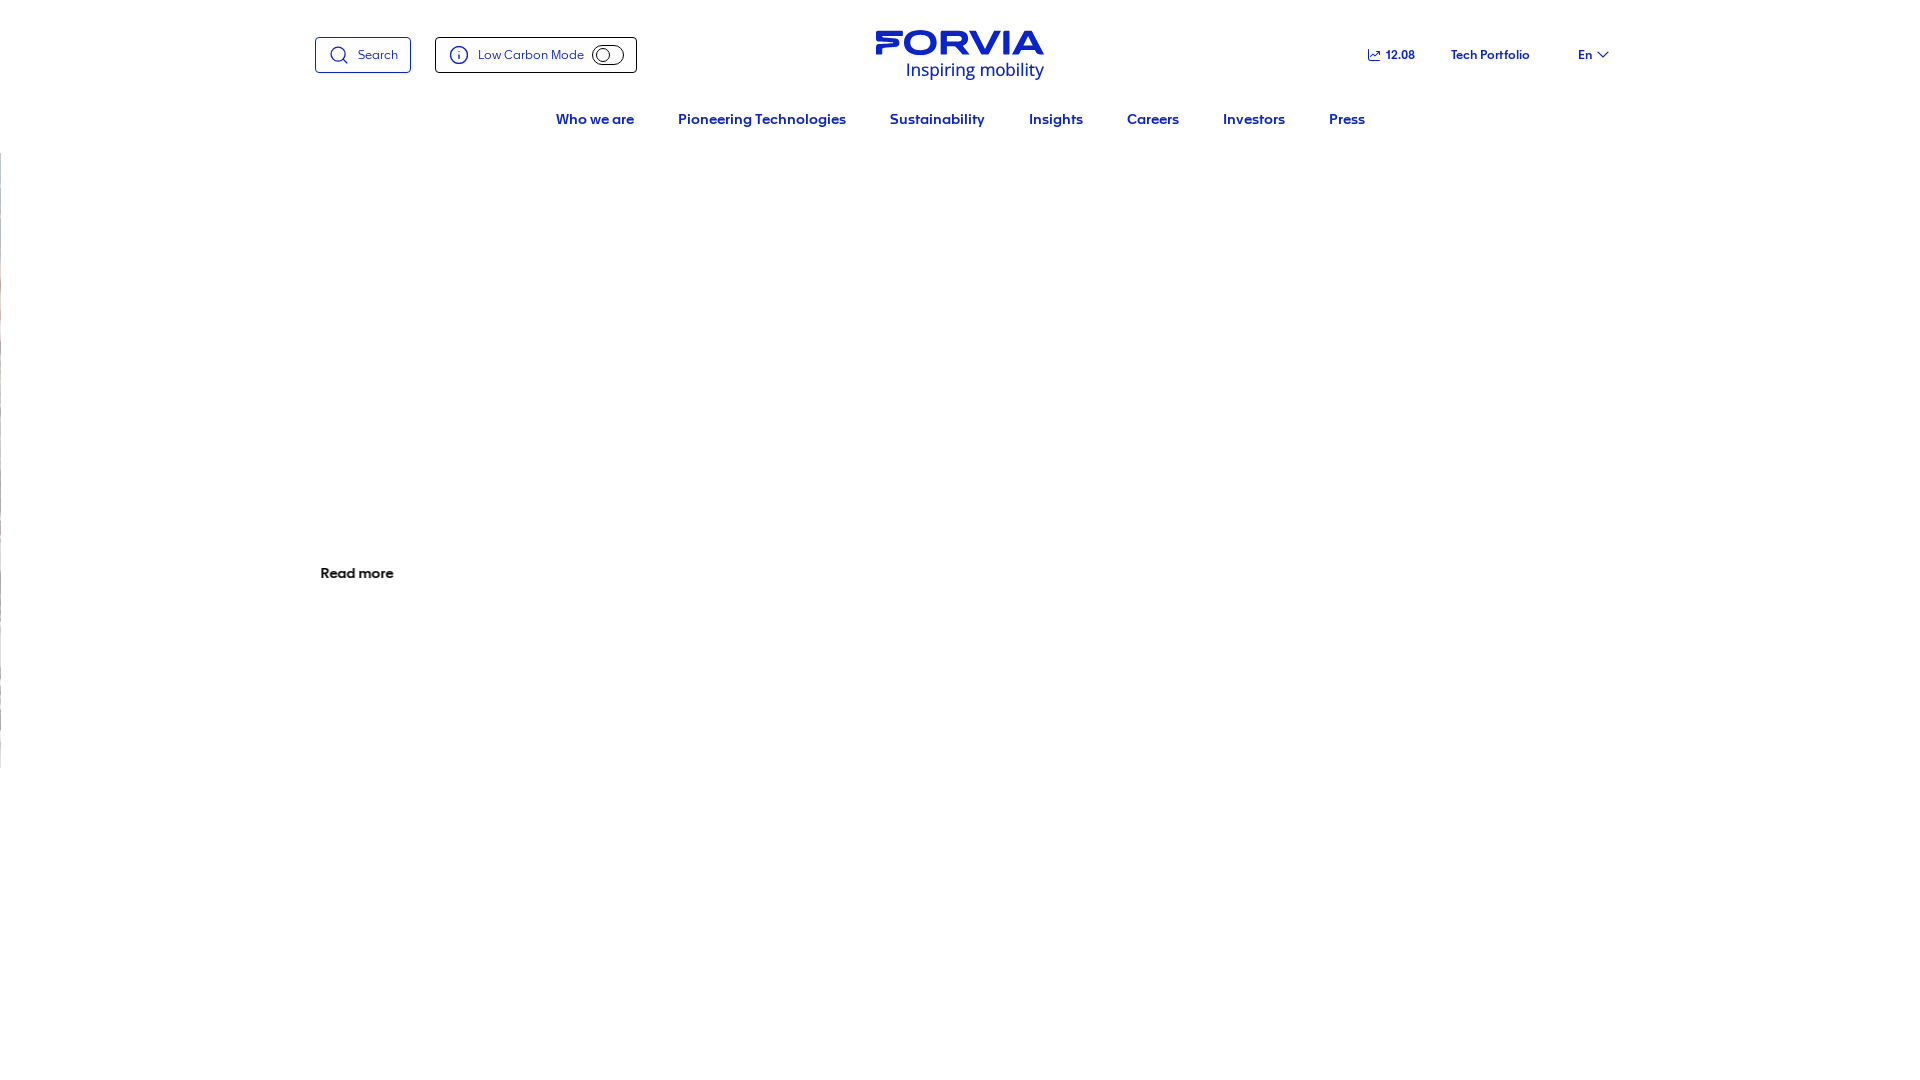